Tests radio button functionality by clicking the Hockey radio button and verifying it becomes selected

Starting URL: https://practice.cydeo.com/radio_buttons

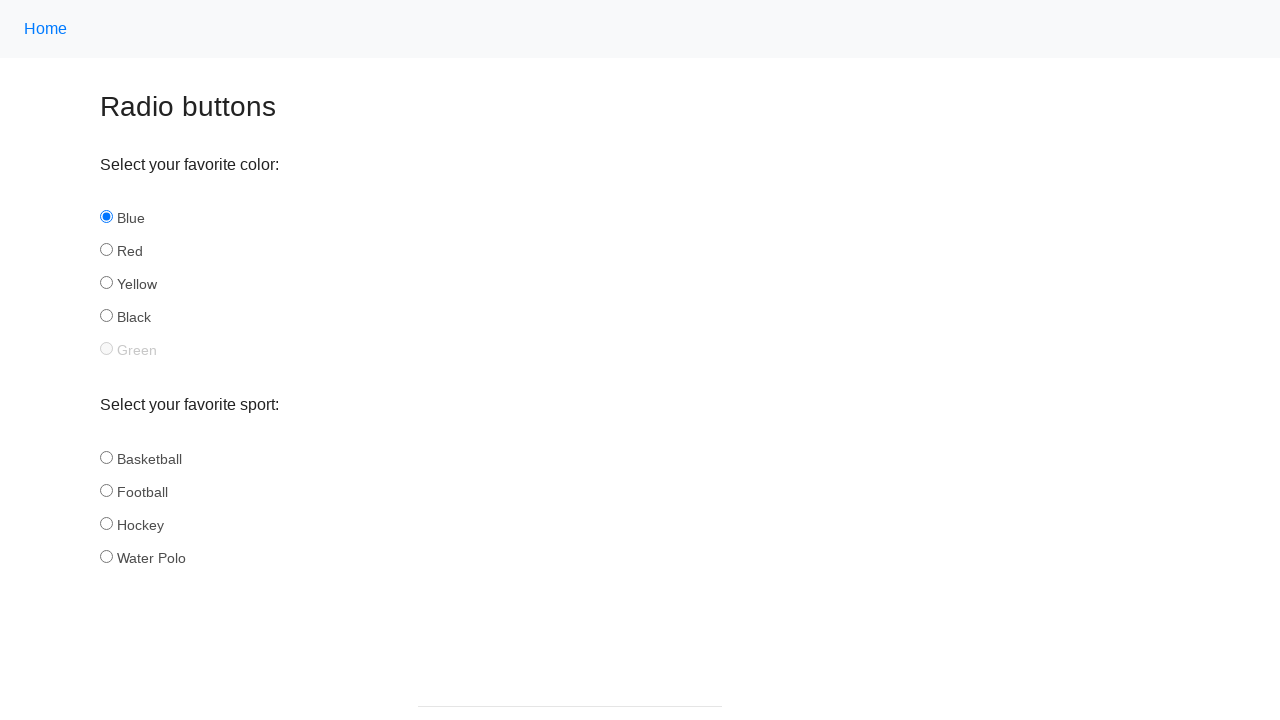

Clicked the Hockey radio button at (106, 523) on input#hockey
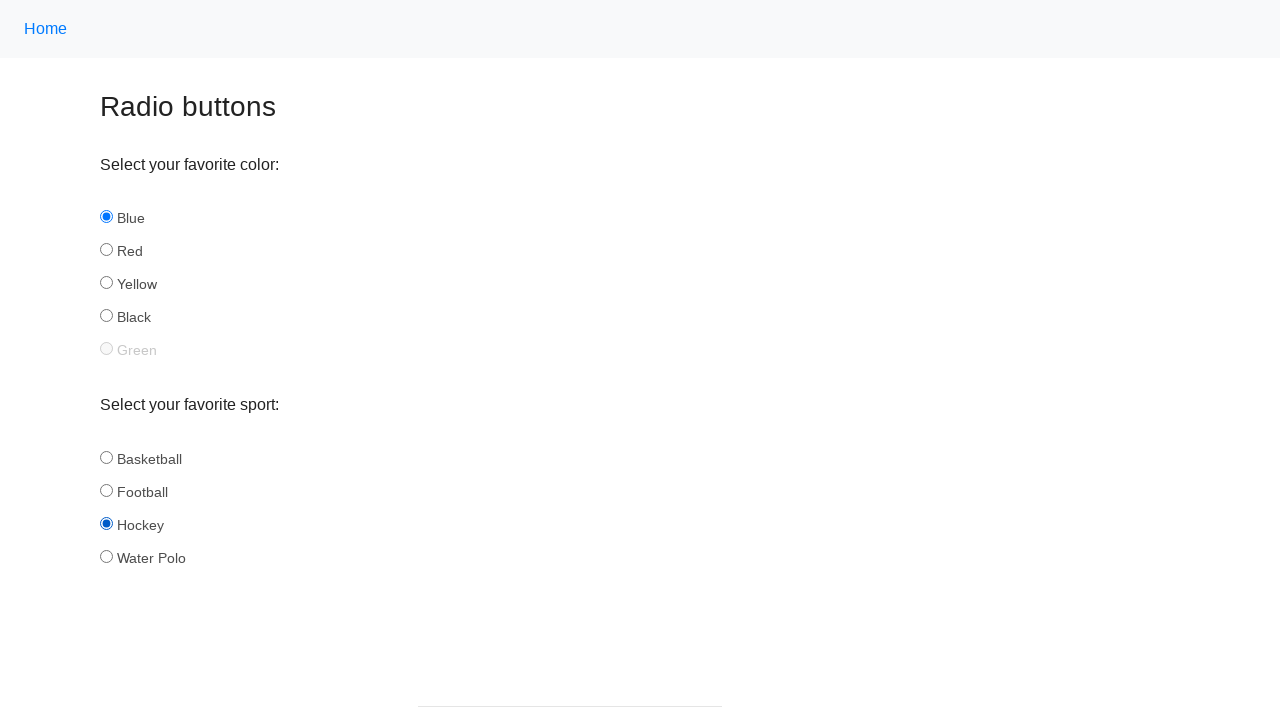

Located the Hockey radio button element
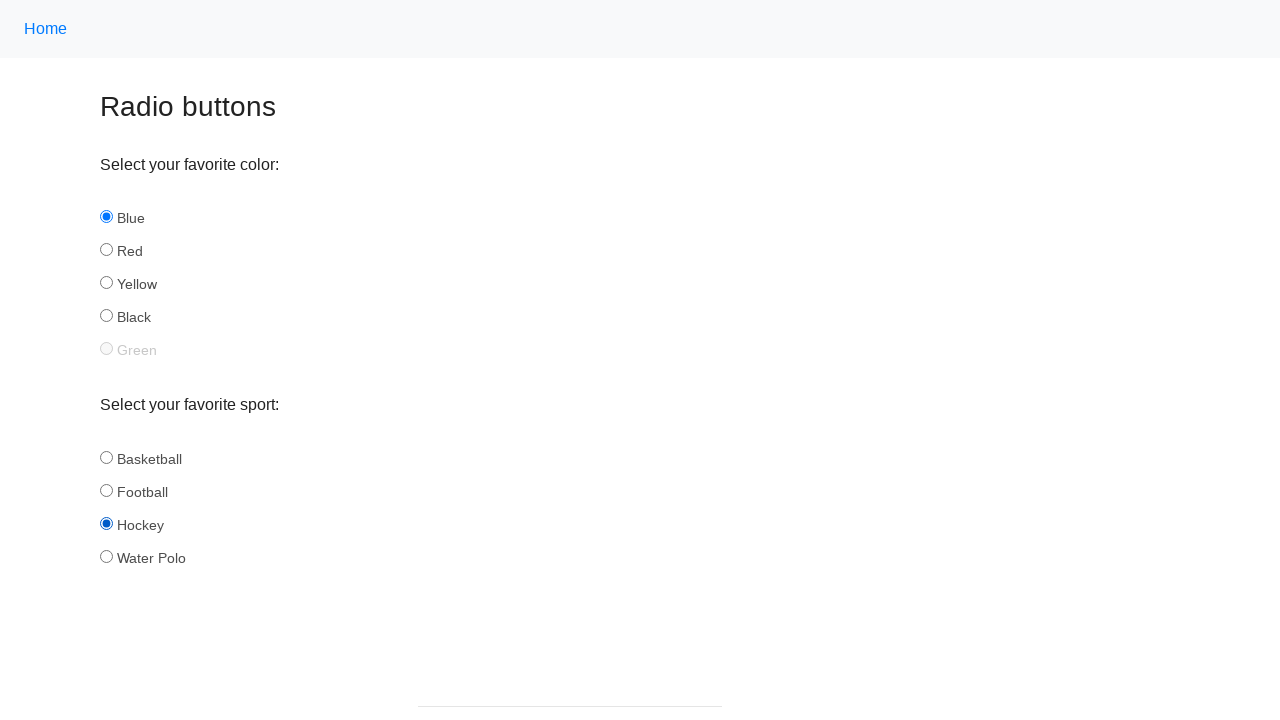

Verified that the Hockey radio button is selected
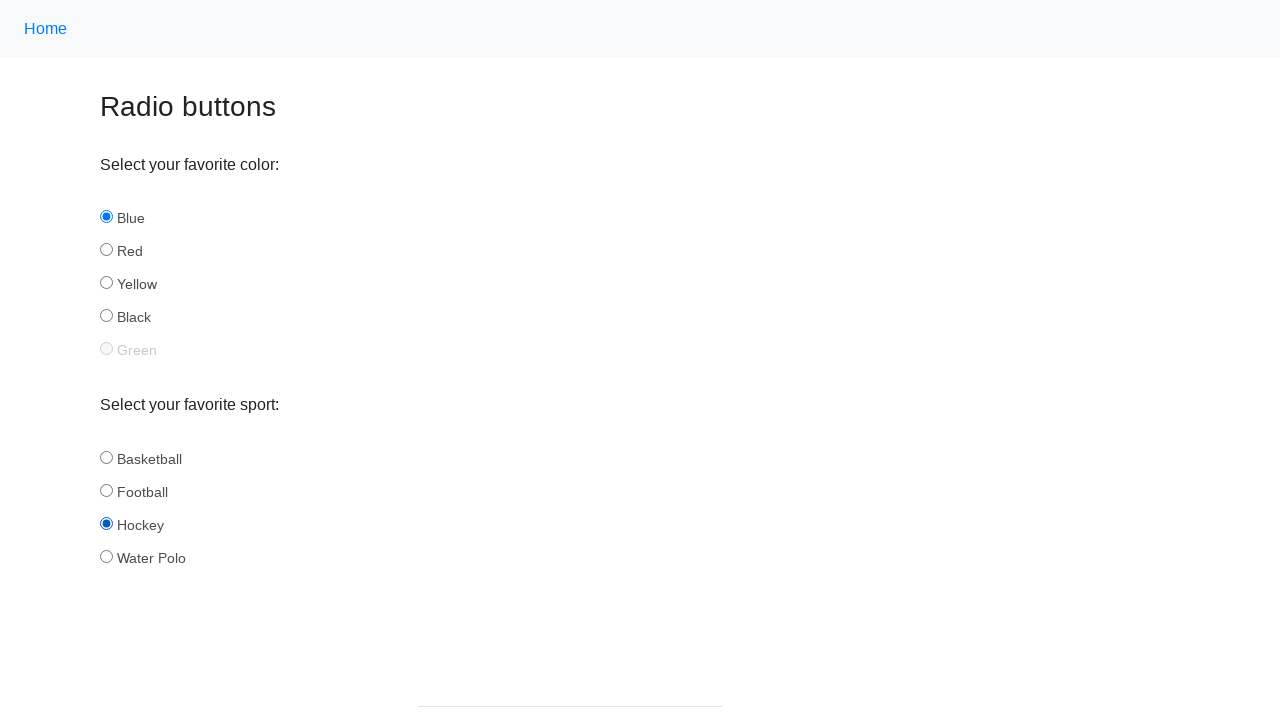

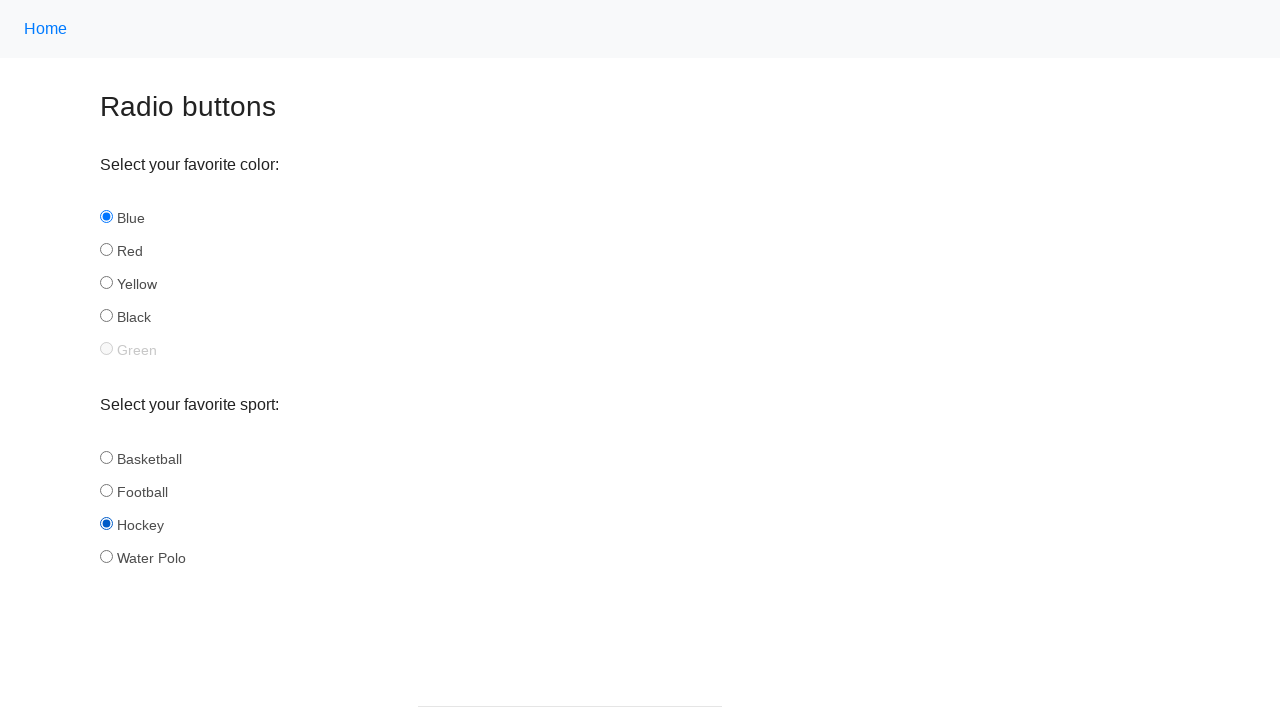